Navigates to a football match page on Flashscore and waits for the match start time element to load

Starting URL: https://www.flashscore.com.br/jogo/futebol/UqMsyH9c/#/resumo-de-jogo/estatisticas-de-jogo/2

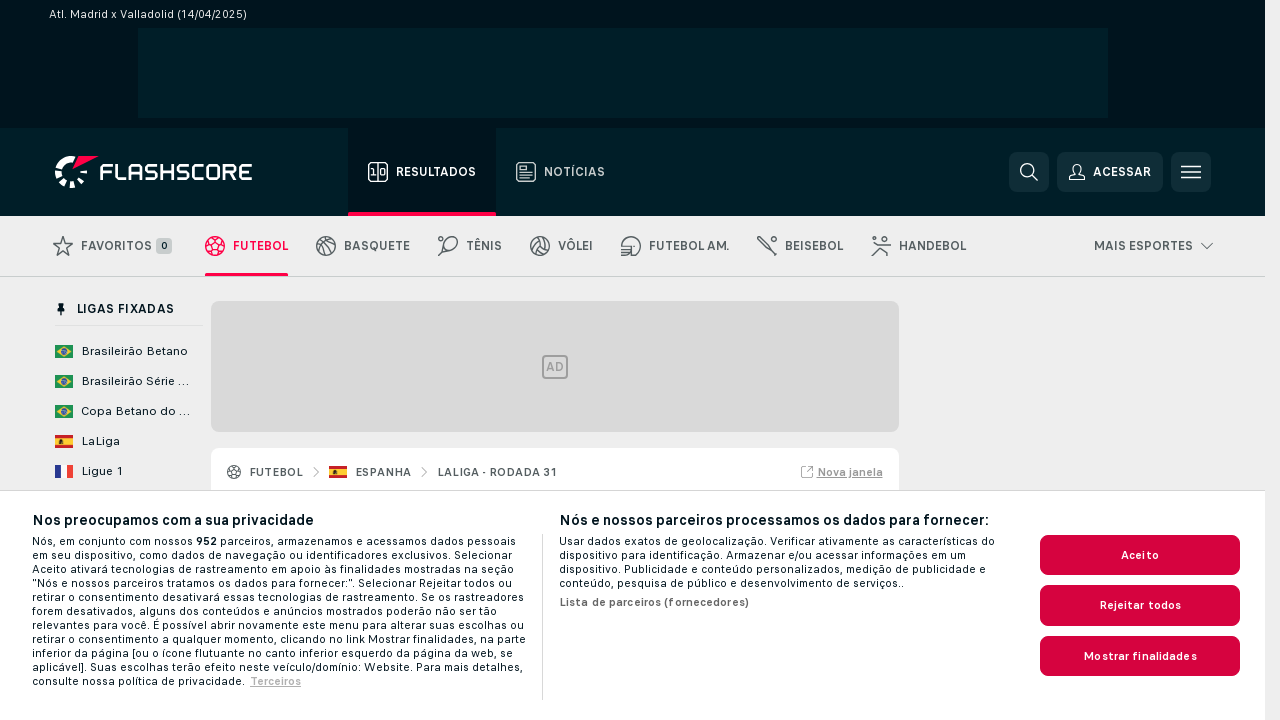

Navigated to Flashscore football match page
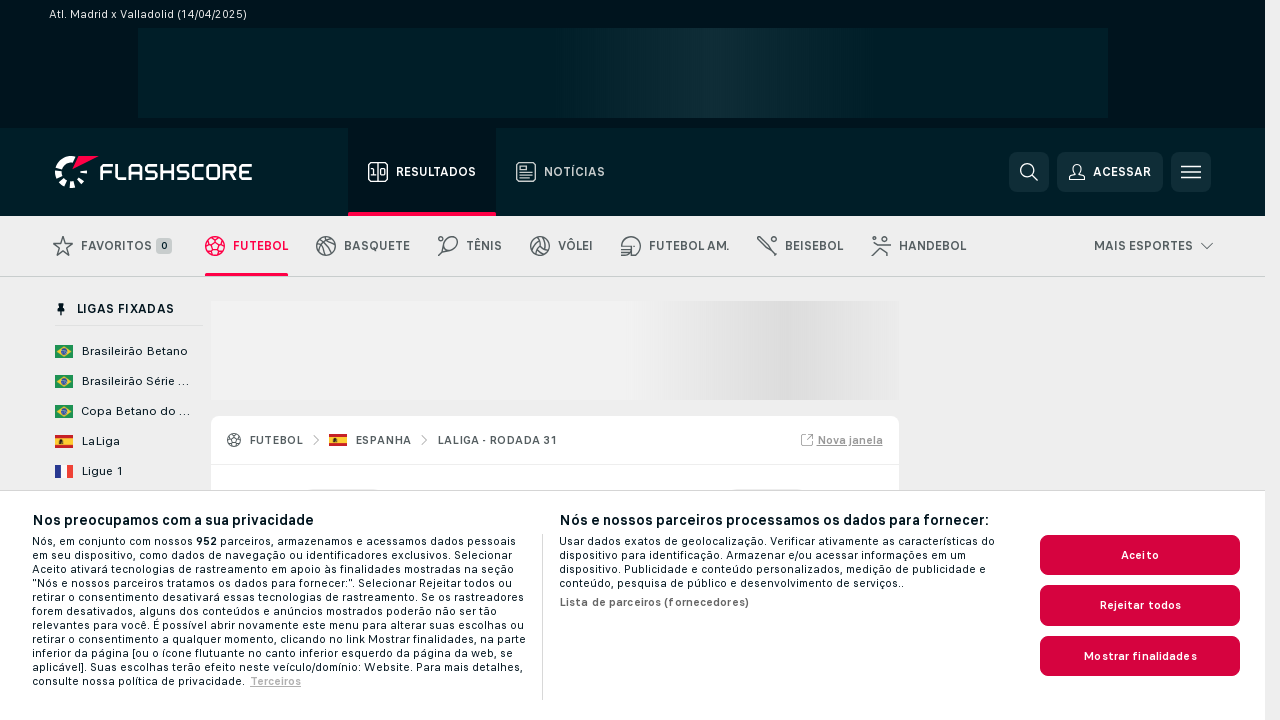

Match start time element loaded and became visible
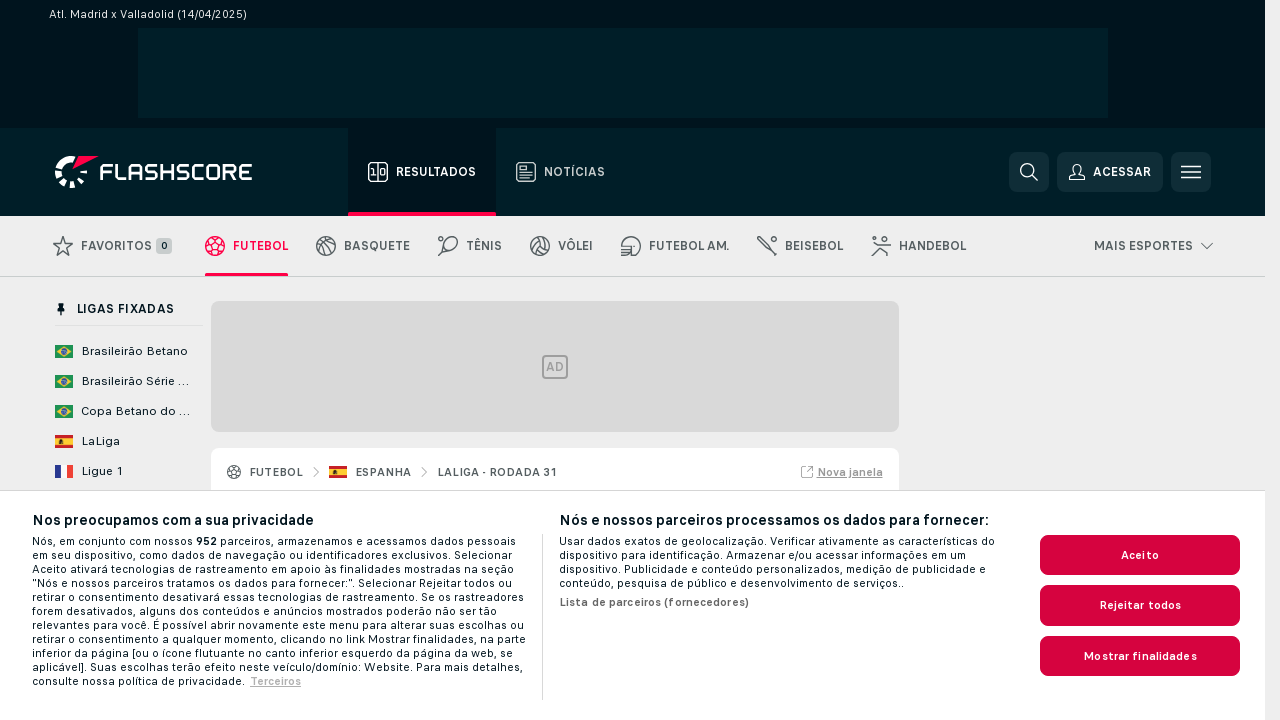

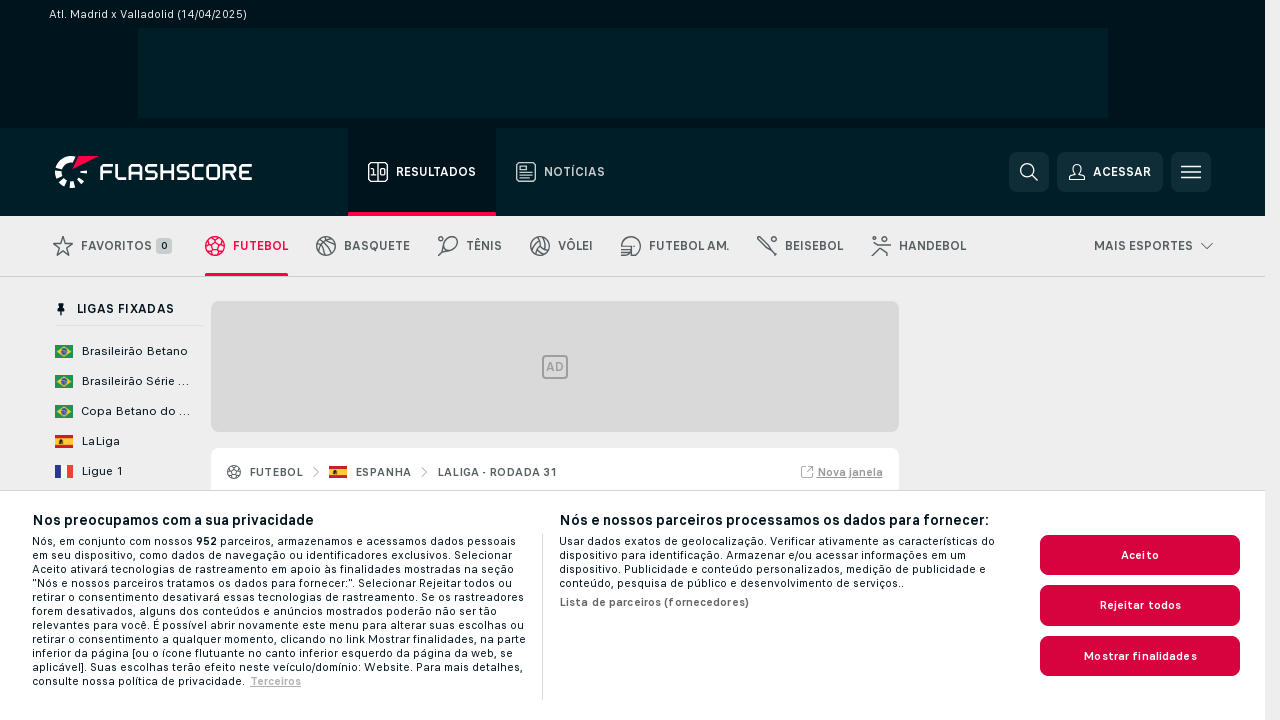